Tests the contact form submission on Jupiter Cloud testing site by filling in forename, email, and message fields, then submitting and verifying a success message appears.

Starting URL: https://jupiter.cloud.planittesting.com/#/

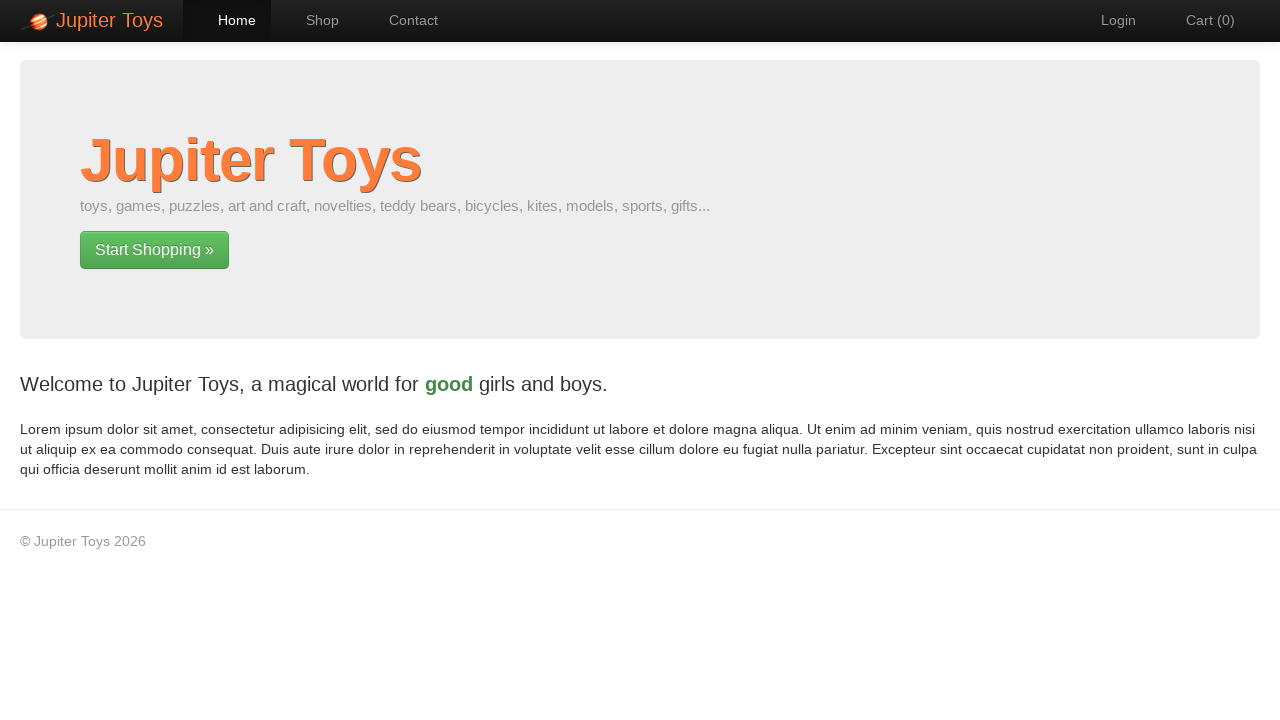

Clicked on Contact link at (404, 20) on xpath=//a[contains(text(),"Contact")]
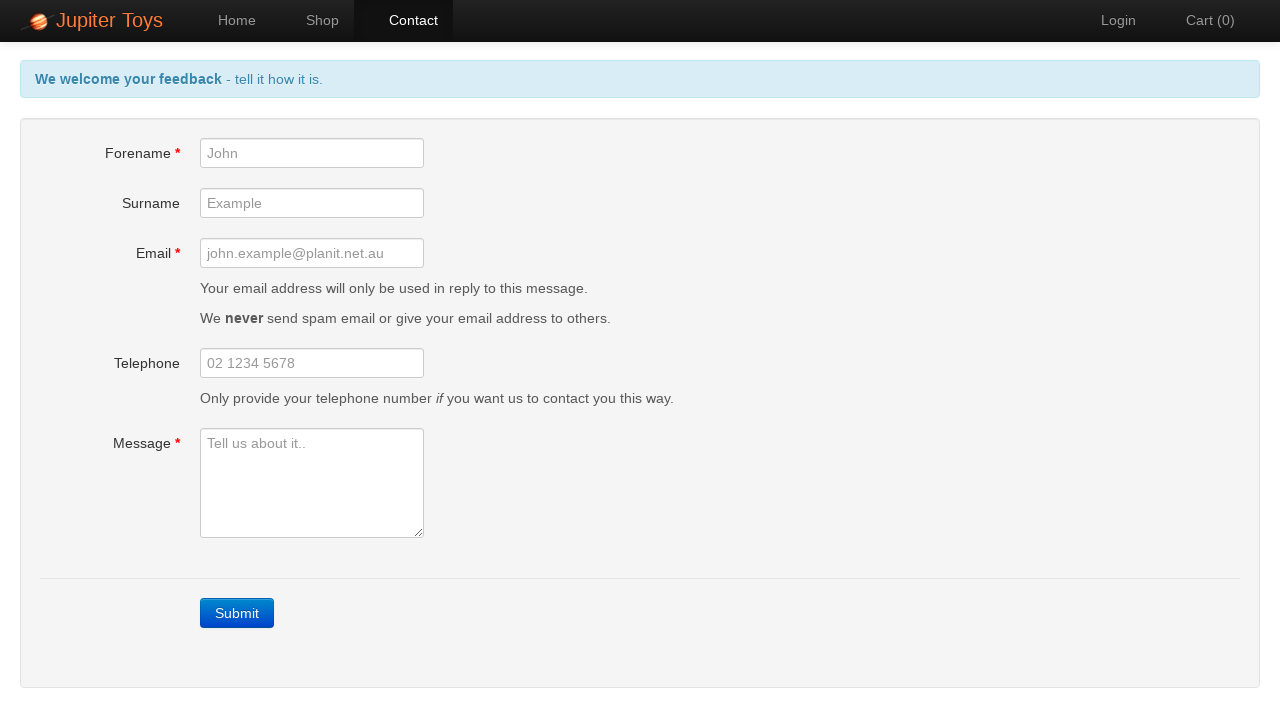

Filled forename field with 'test' on #forename
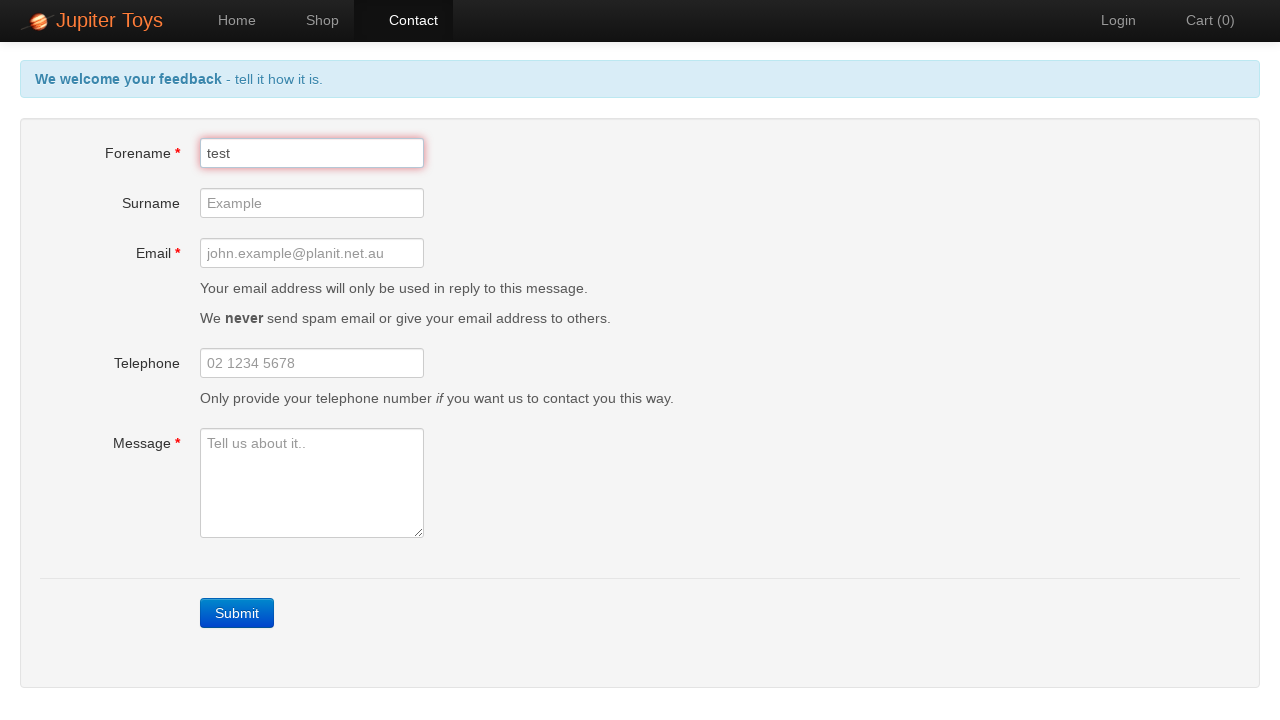

Filled email field with 'test12@gmail.com' on #email
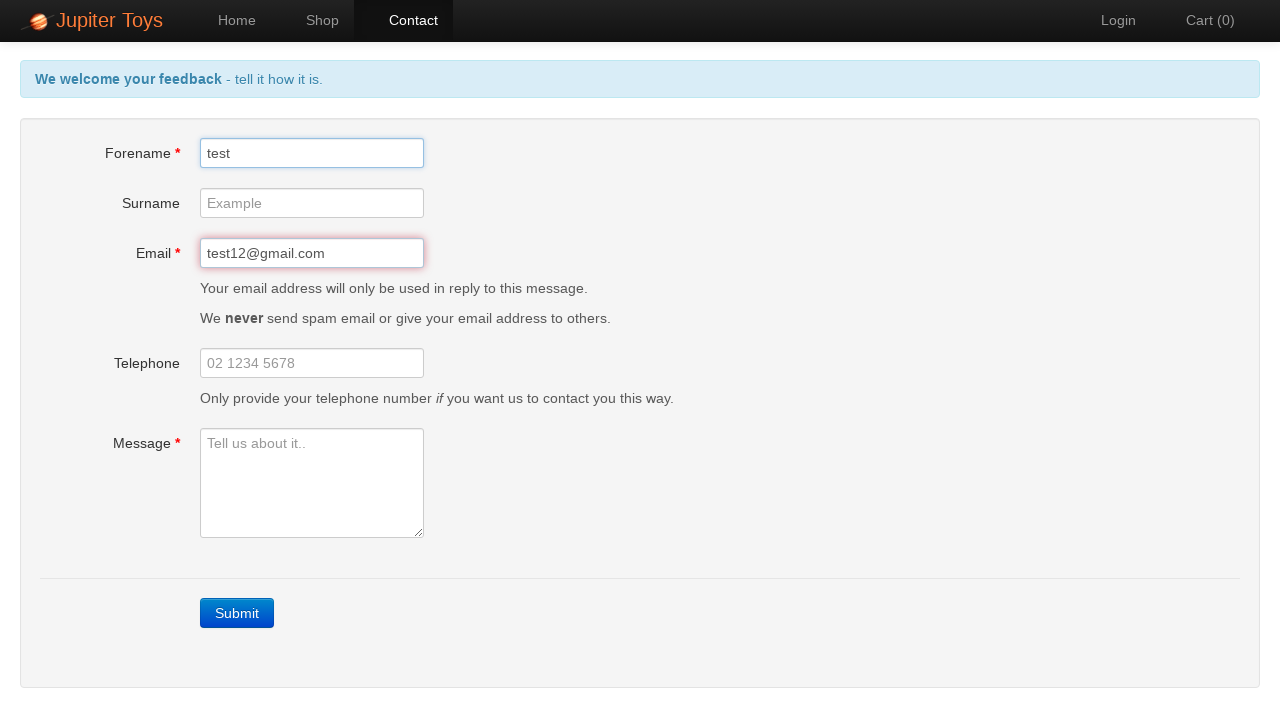

Filled message field with 'Test should pass' on #message
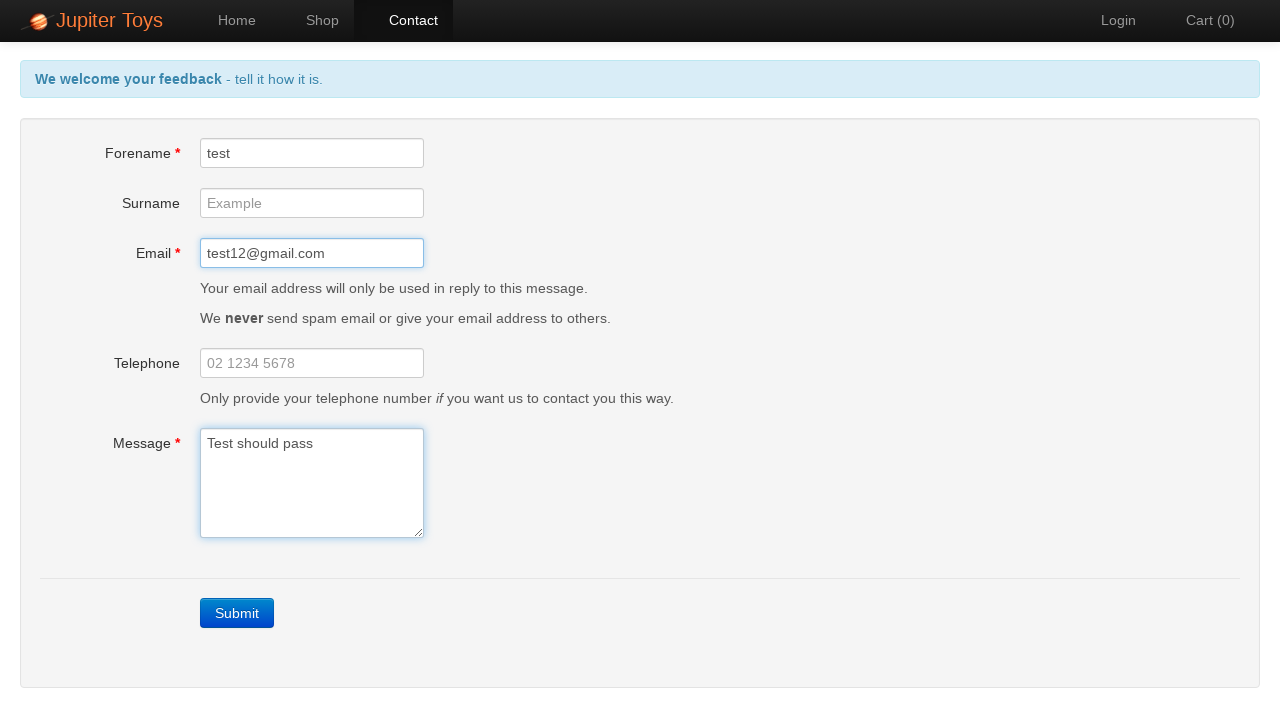

Clicked Submit button at (237, 613) on xpath=//a[contains(text(),"Submit")]
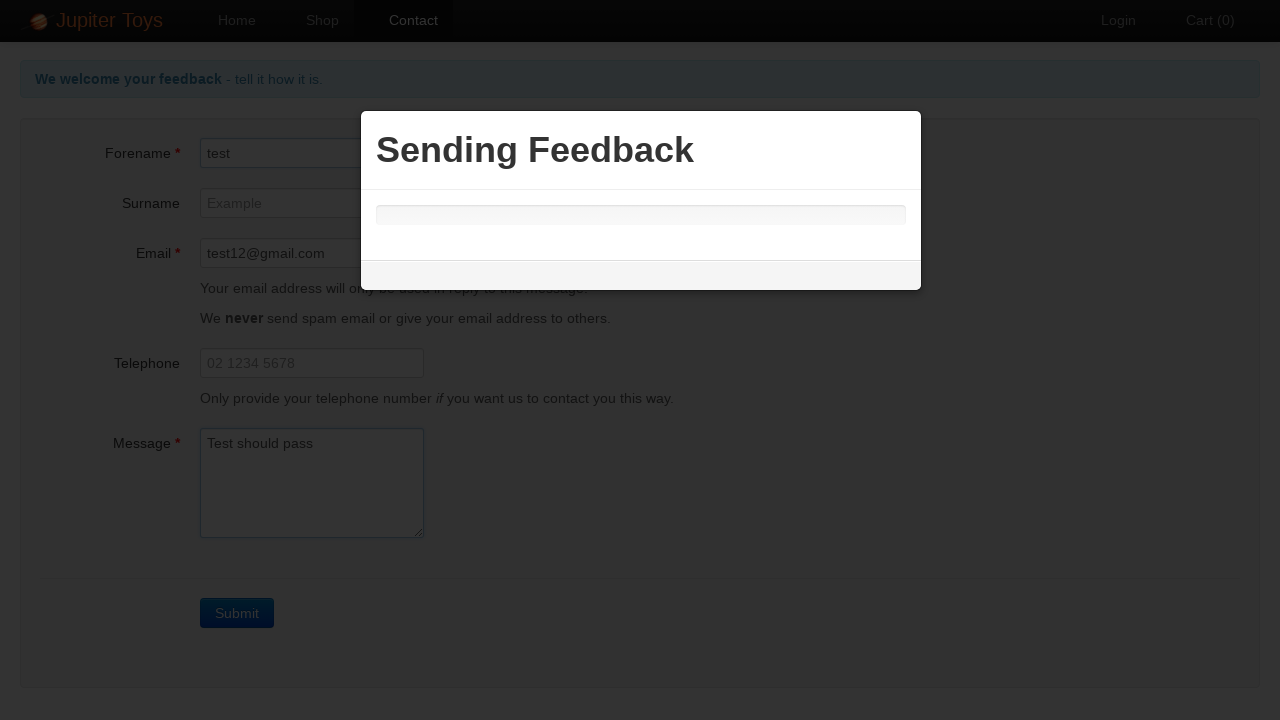

Success message appeared on screen
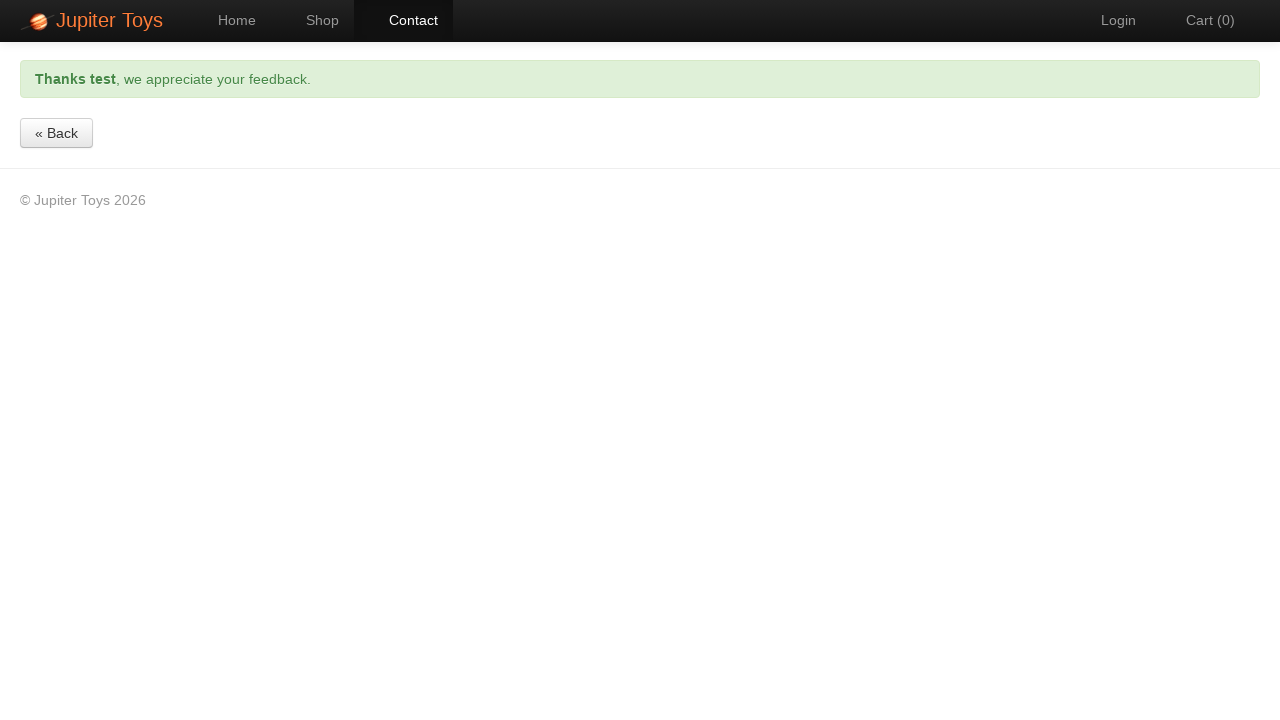

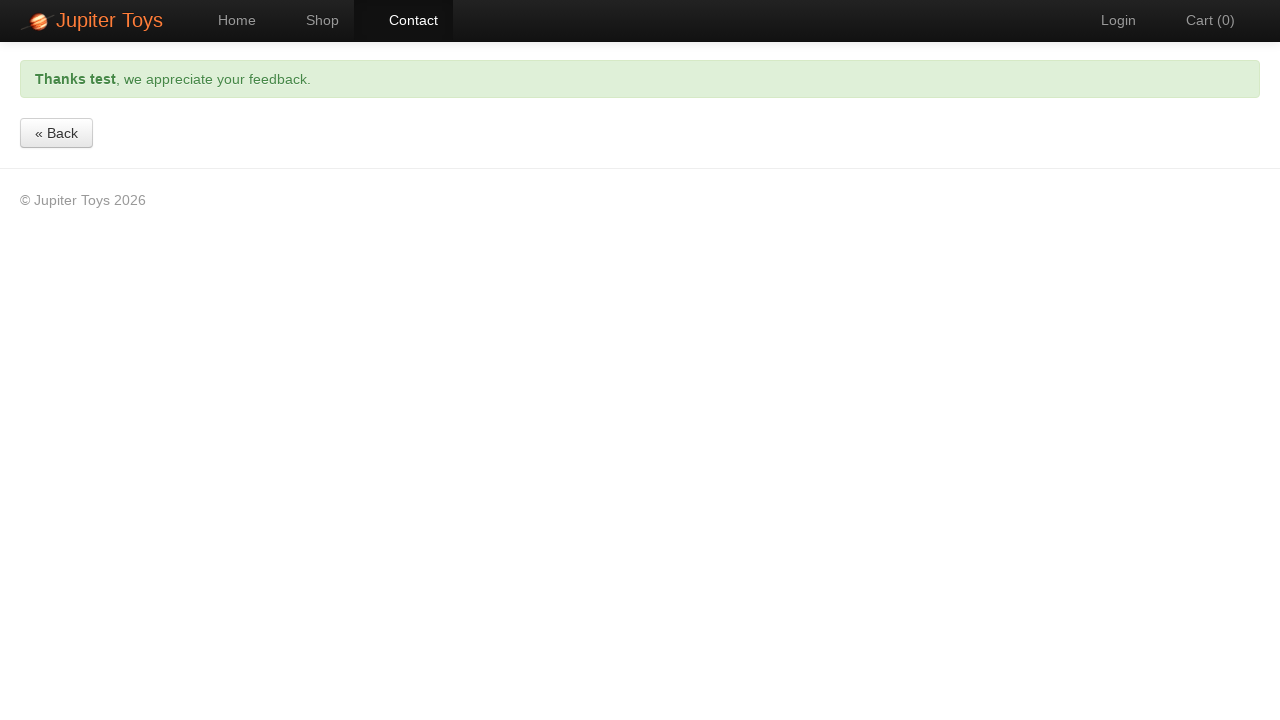